Tests a contact form by filling in first name, last name, email, and message fields, then submitting the form

Starting URL: https://www.automationtesting.co.uk/contactForm.html

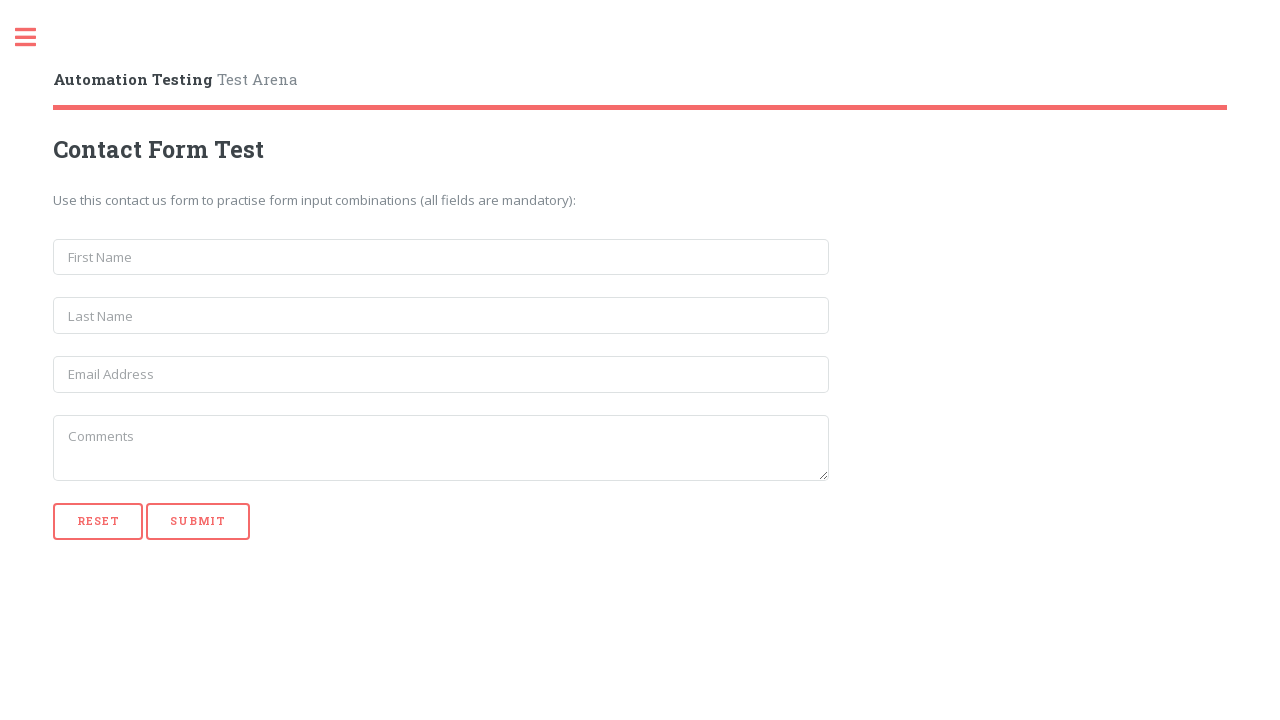

Navigated to contact form page
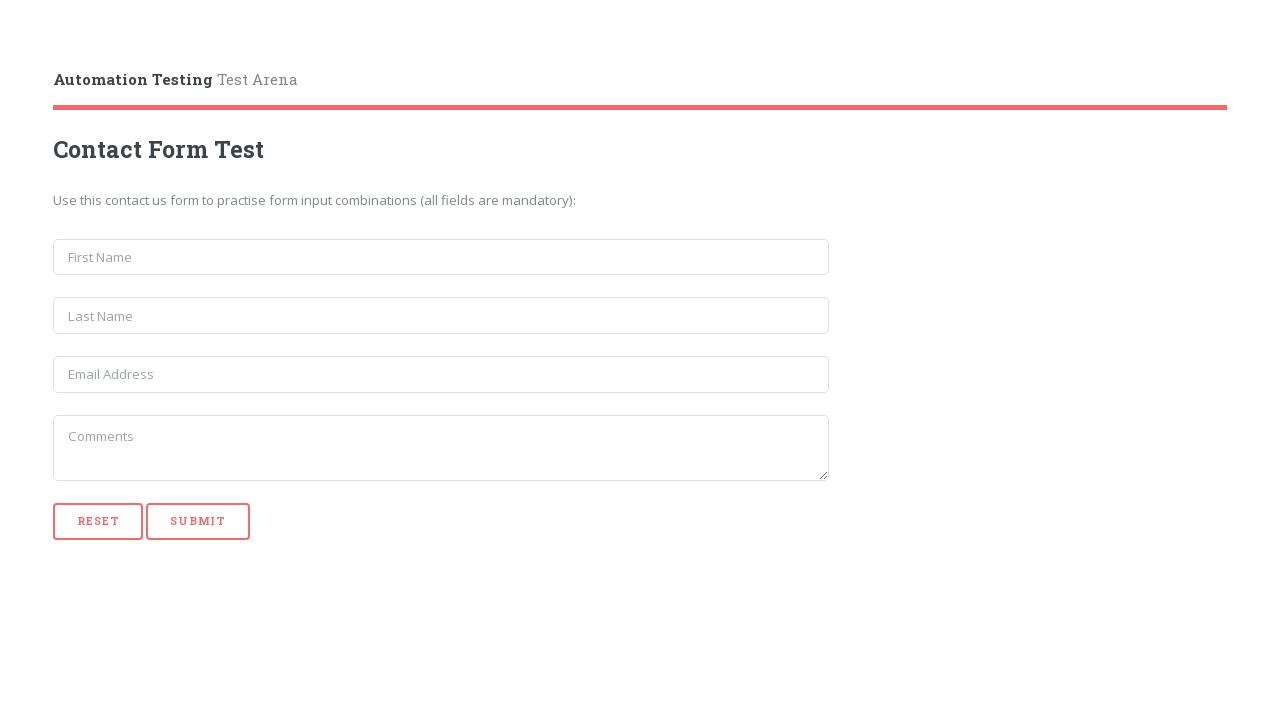

Filled first name field with 'Marcus' on input[name='first_name']
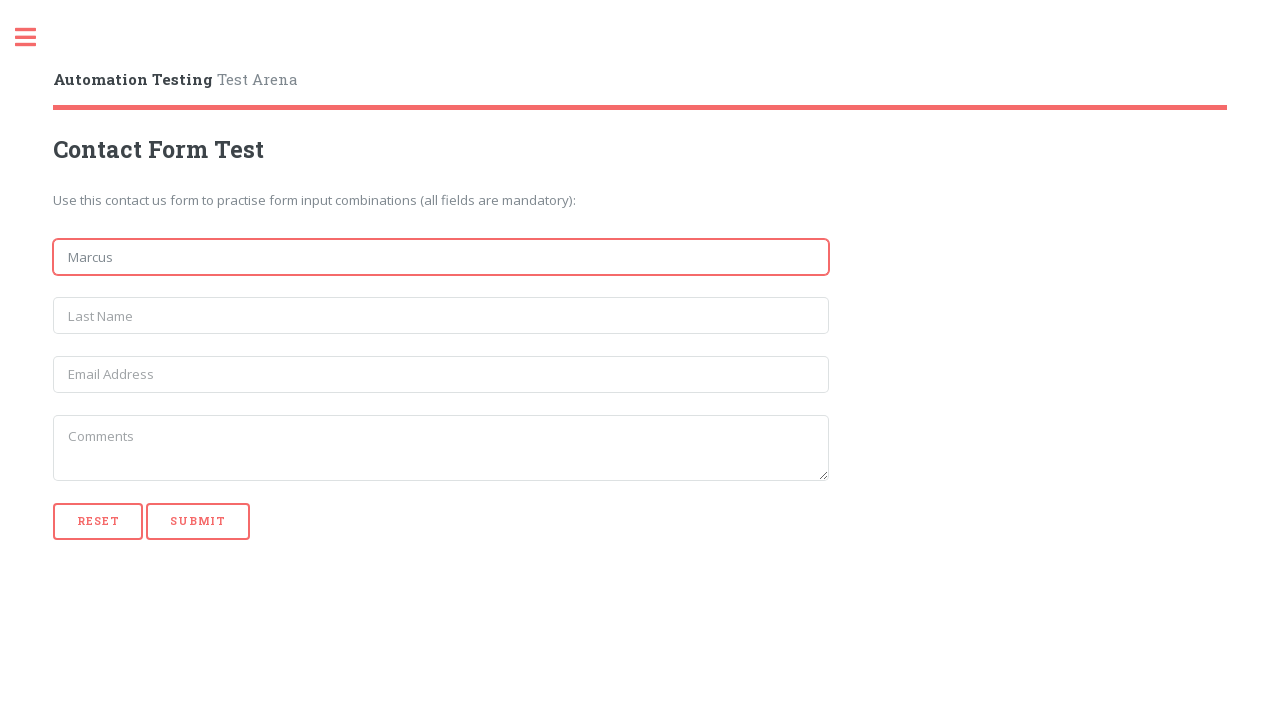

Filled last name field with 'Thompson' on input[name='last_name']
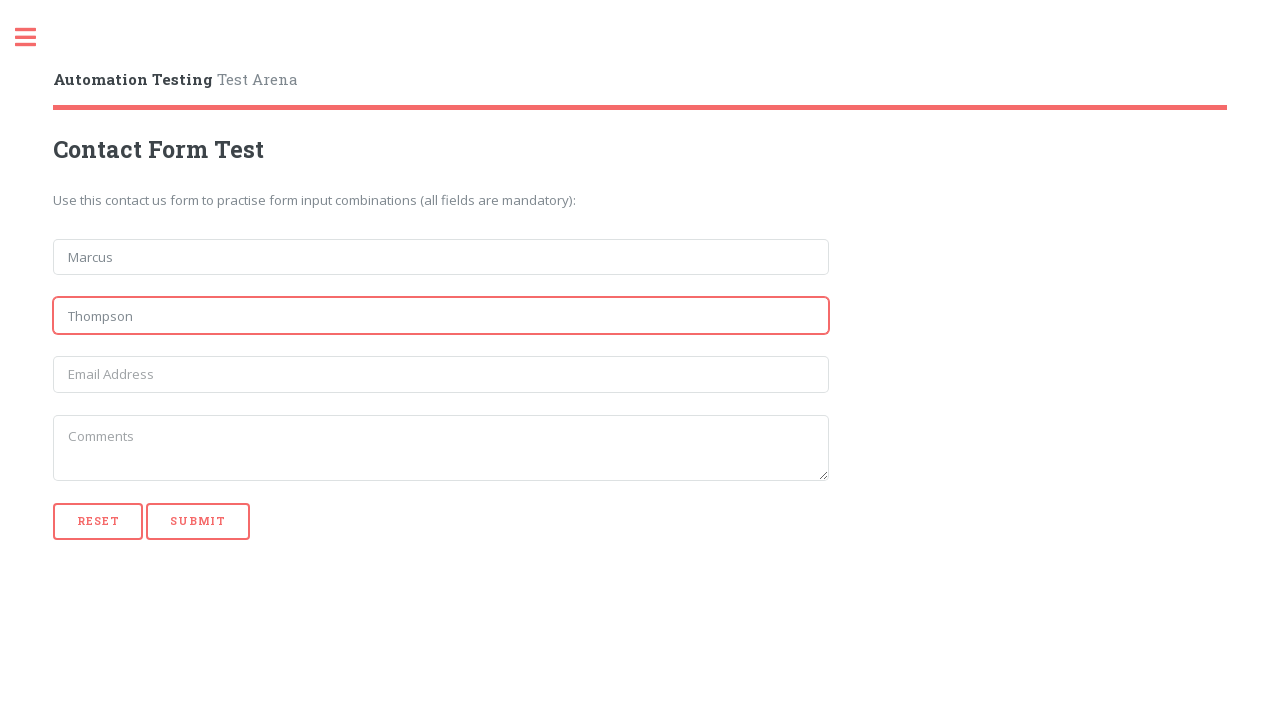

Filled email field with 'marcus.thompson@example.com' on form#contact_form input[name='email']
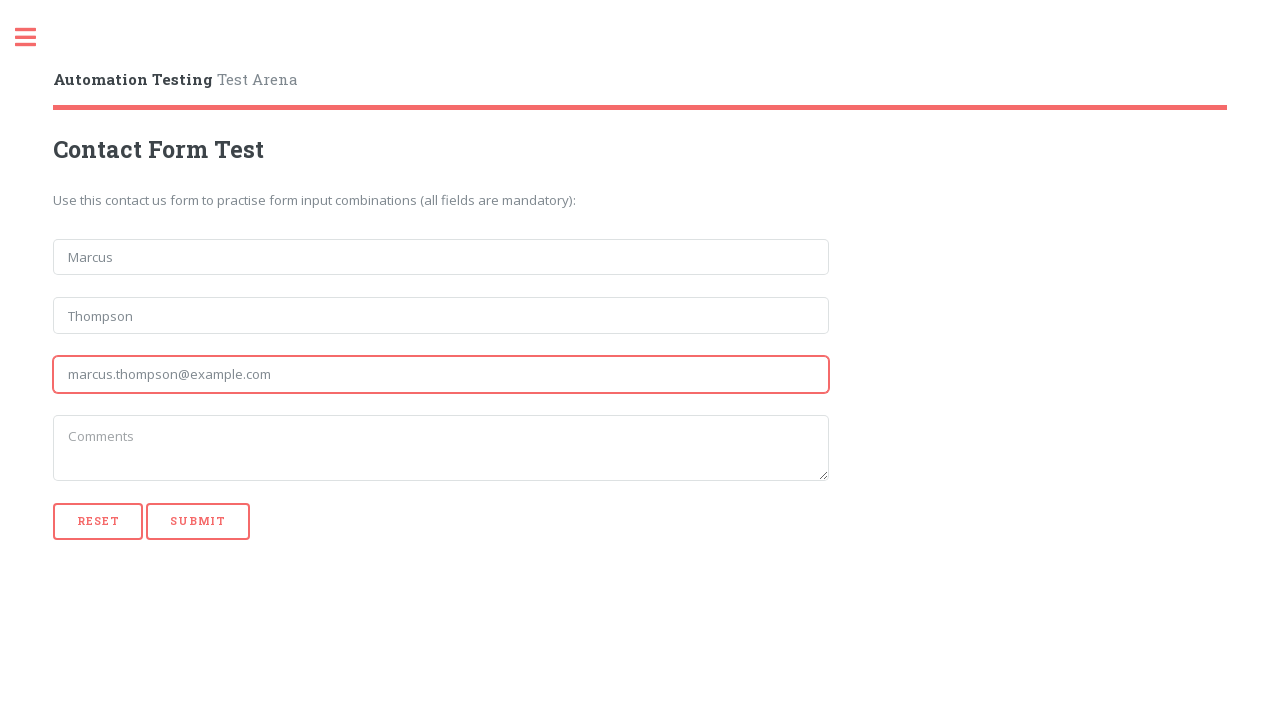

Filled message field with inquiry text on form#contact_form textarea[name='message']
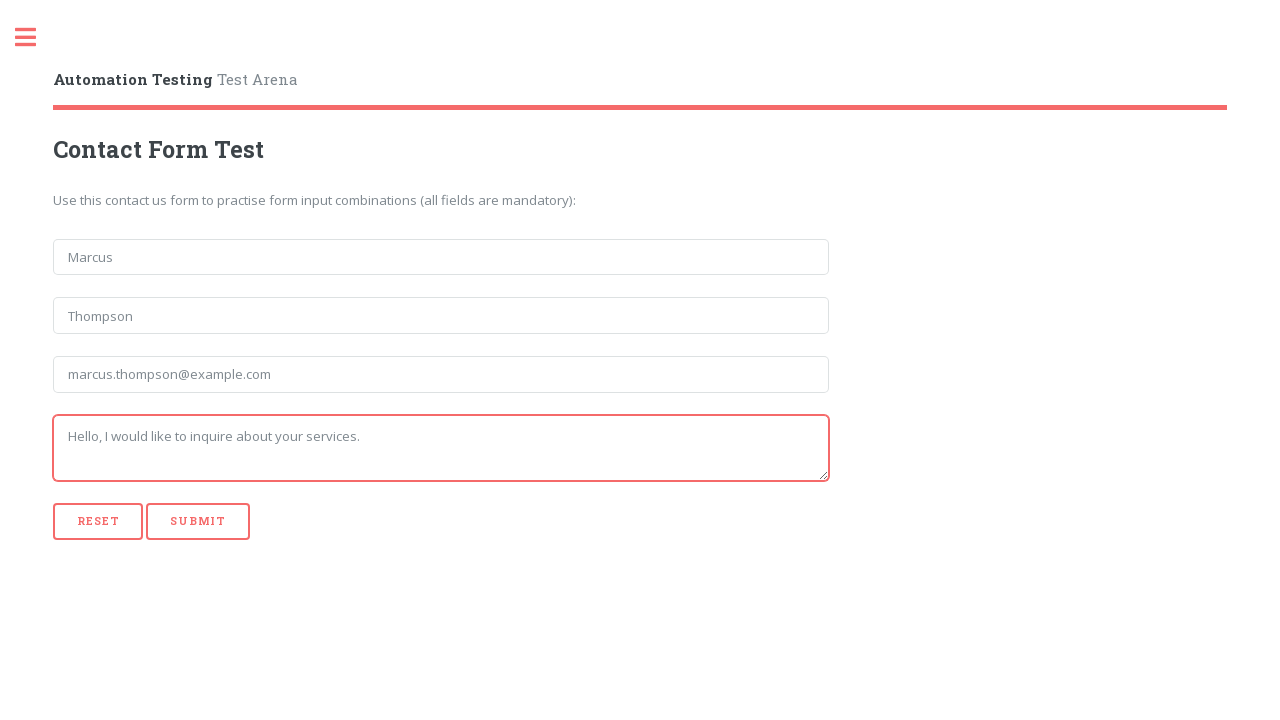

Clicked SUBMIT button to send contact form at (198, 521) on div#form_buttons input[value='SUBMIT']
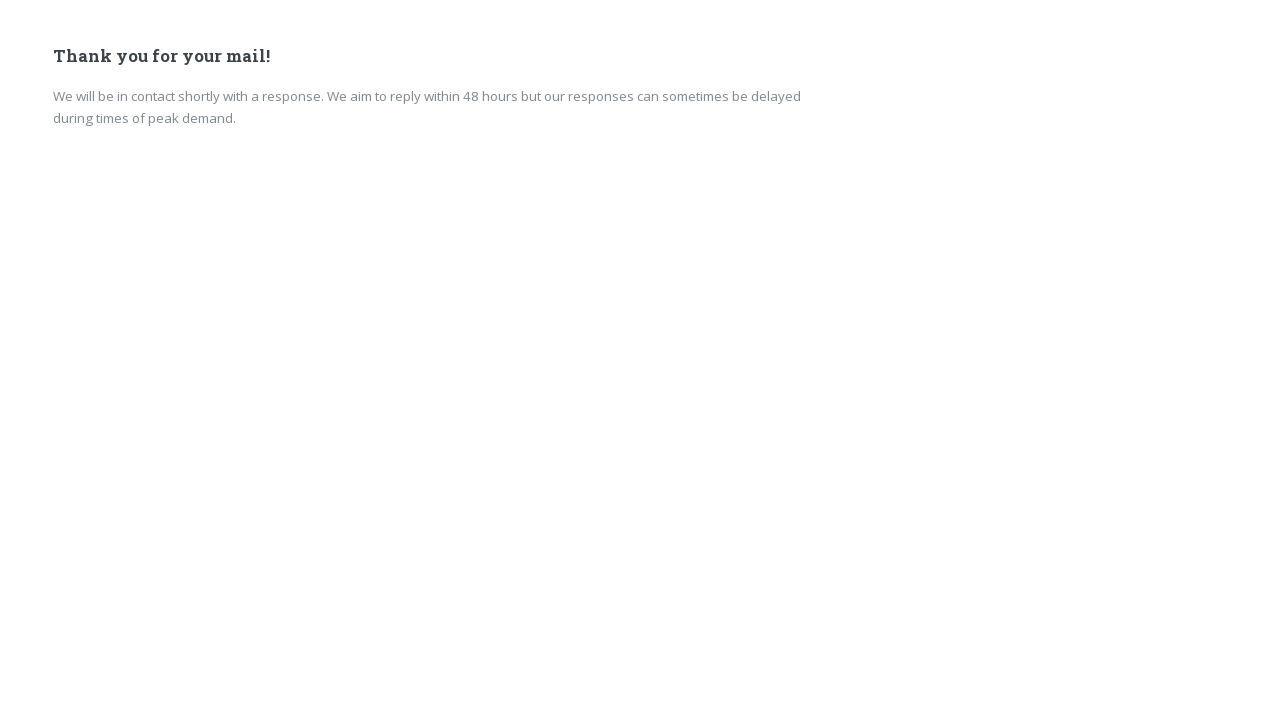

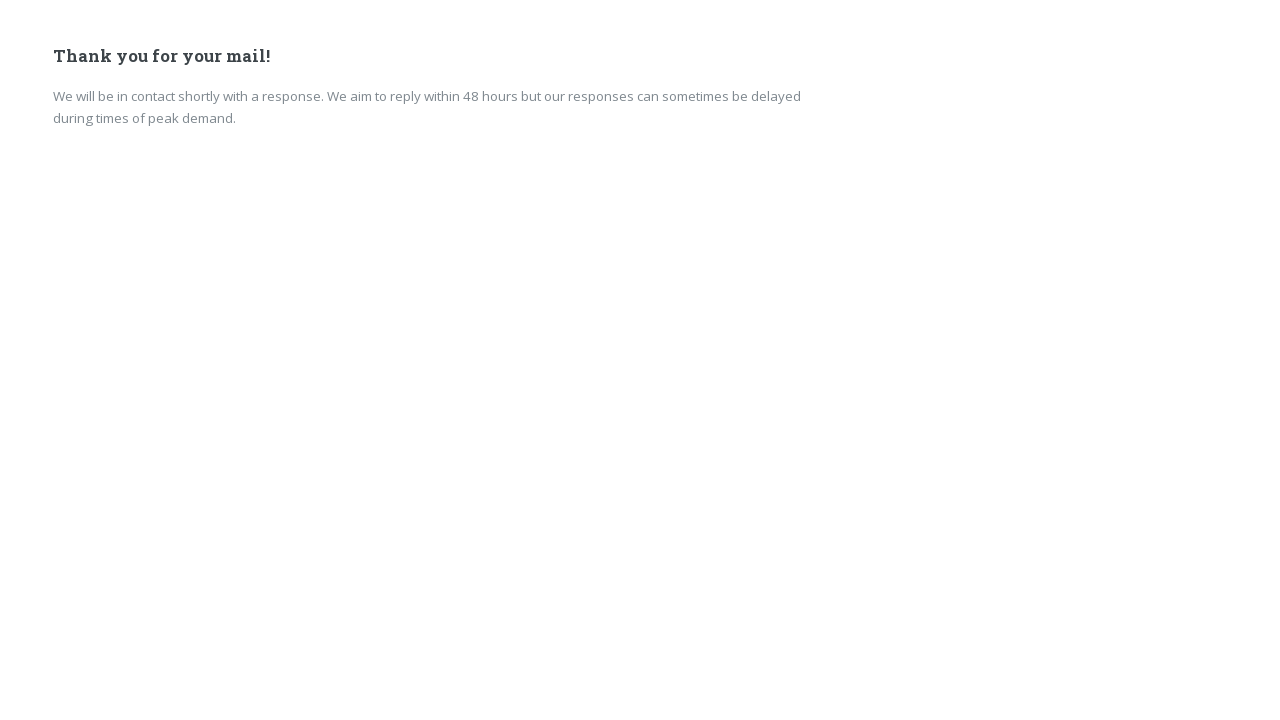